Navigates to Purplle website and verifies the page loads

Starting URL: https://www.purplle.com/

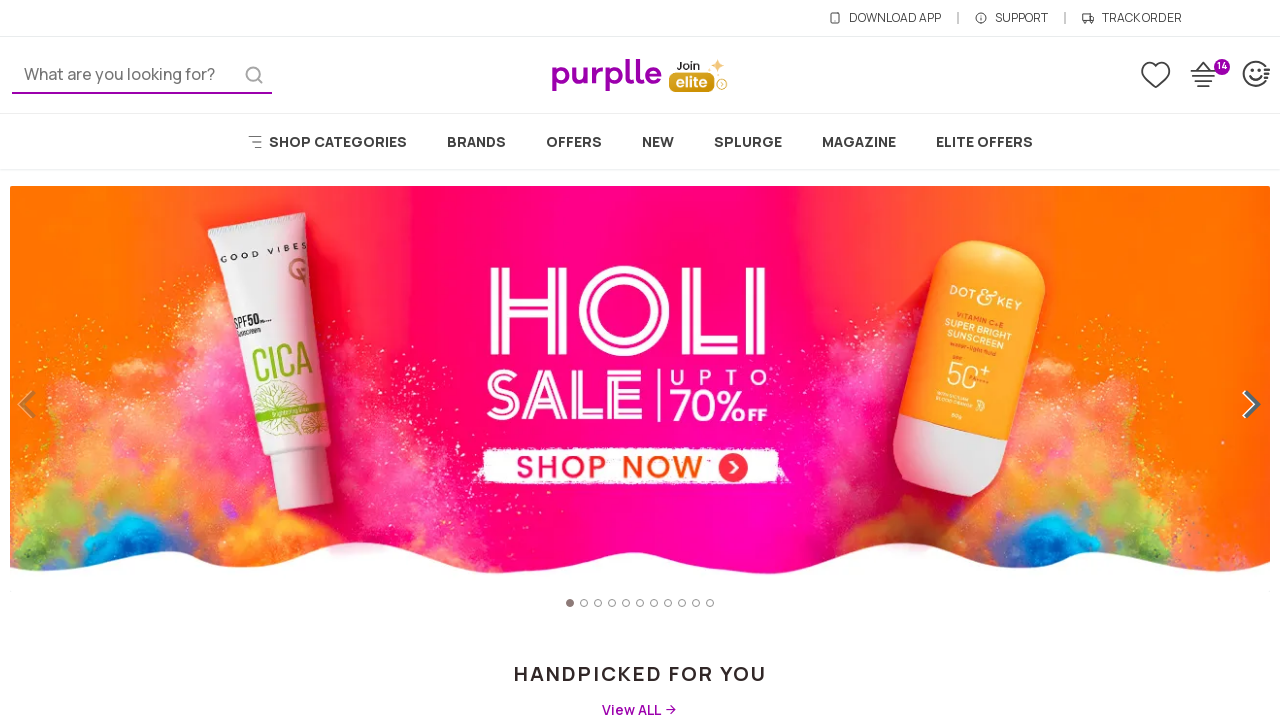

Waited for Purplle website to fully load (networkidle state)
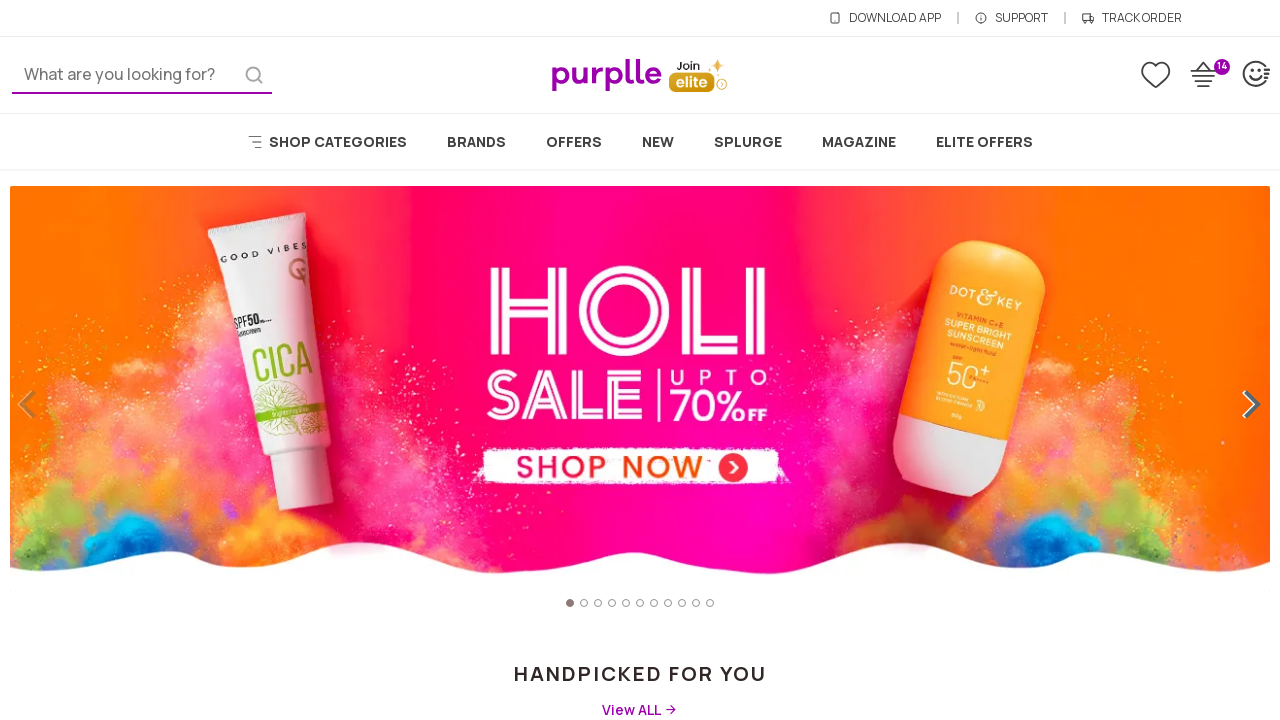

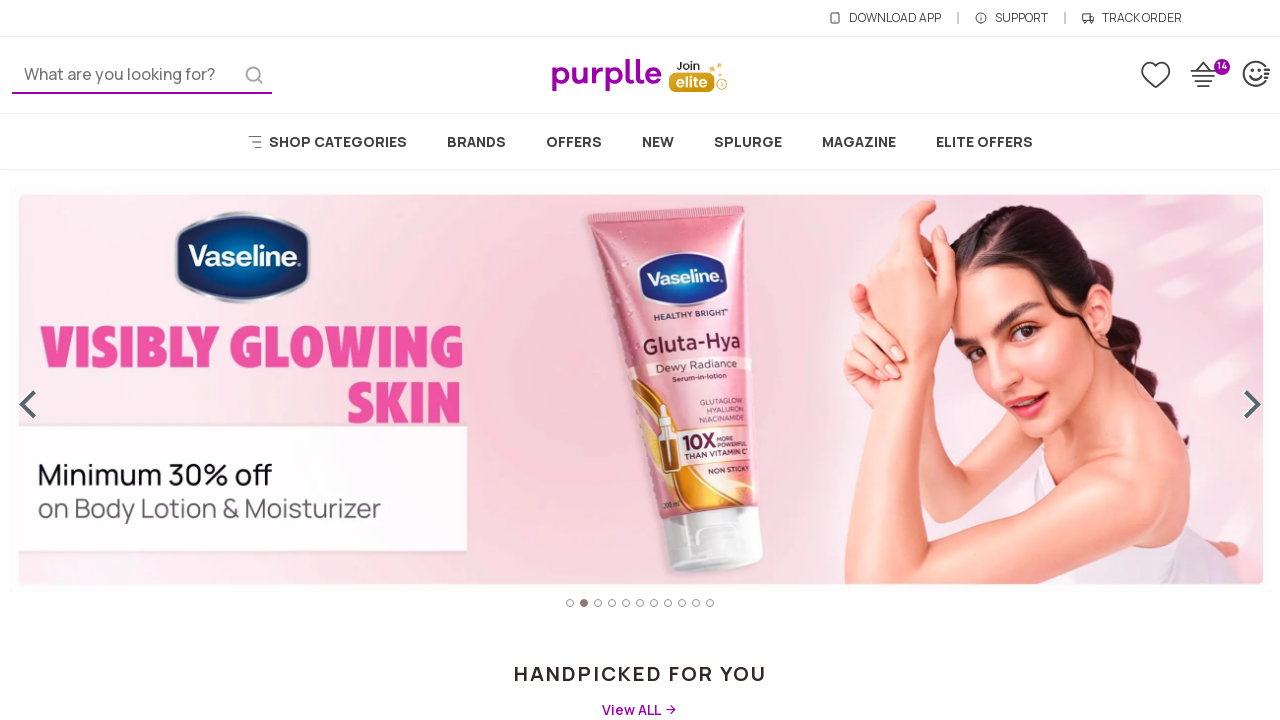